Automates a math challenge by extracting a value from an image attribute, calculating a mathematical formula, filling in the answer, checking required checkboxes, and submitting the form.

Starting URL: http://suninjuly.github.io/get_attribute.html

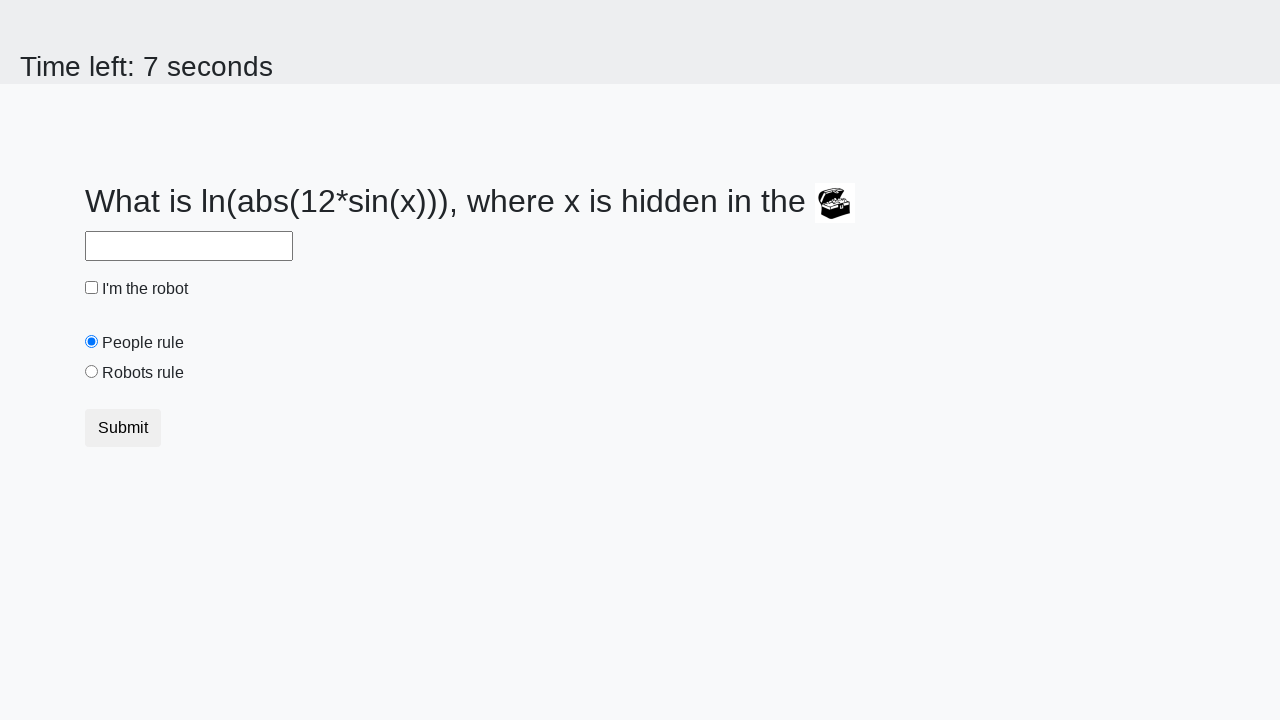

Located the image element containing the math challenge value
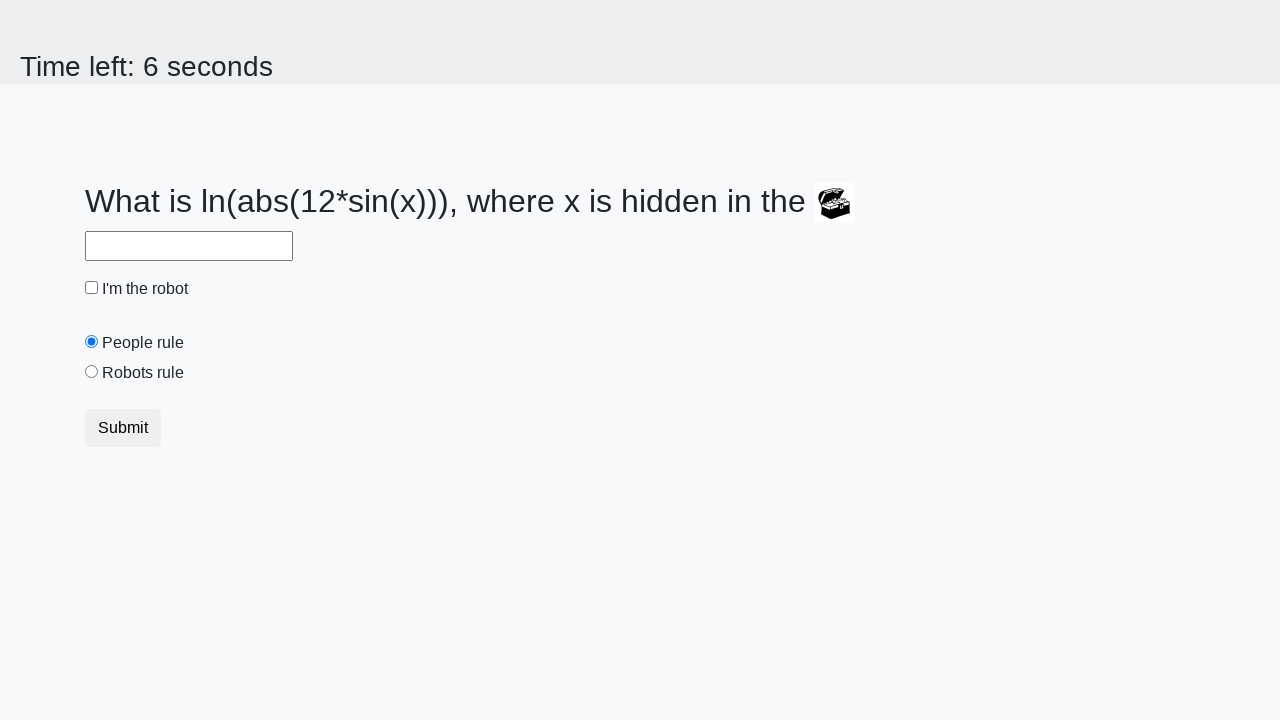

Extracted valuex attribute from image: 828
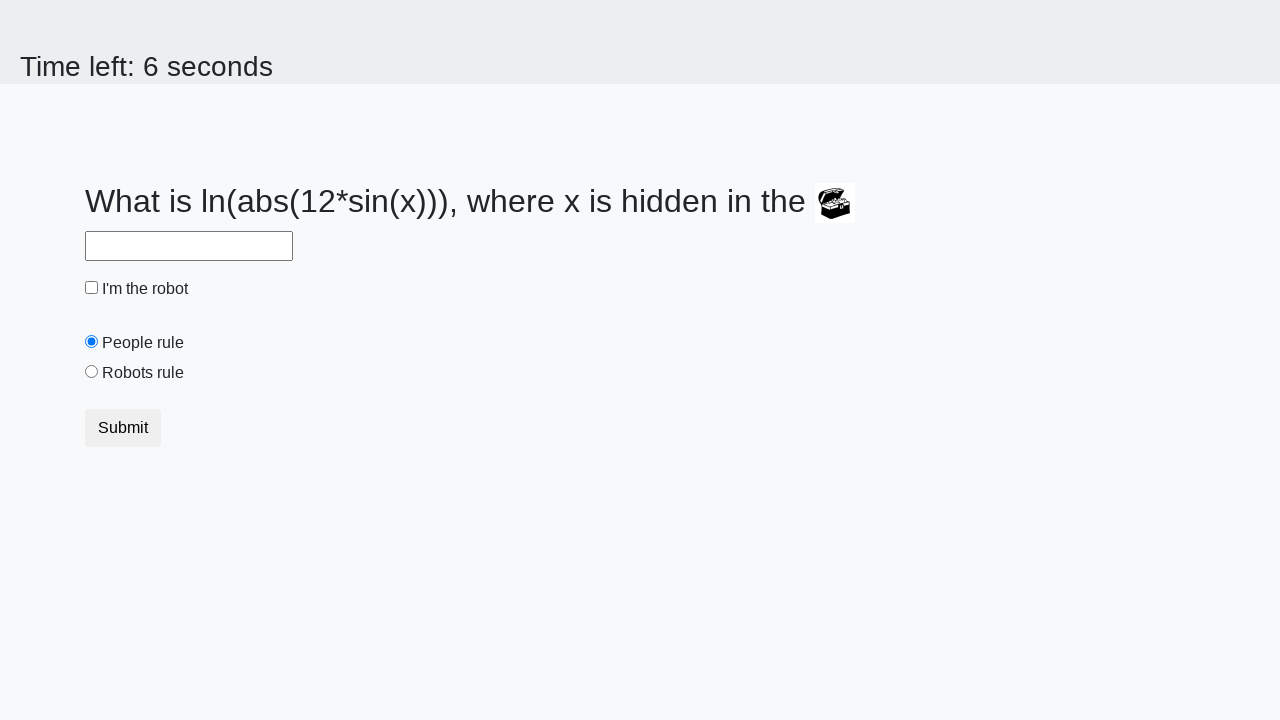

Calculated answer using formula log(abs(12*sin(x))): 2.466682356456387
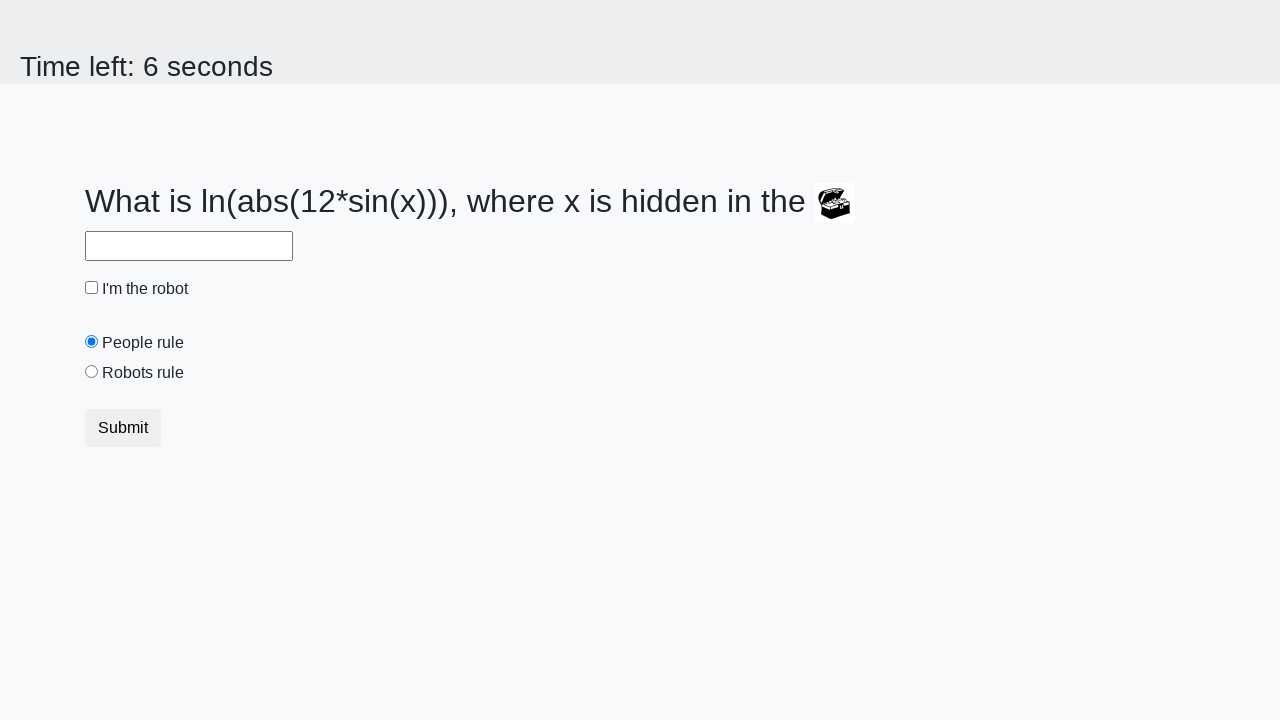

Filled answer field with calculated value: 2.466682356456387 on #answer
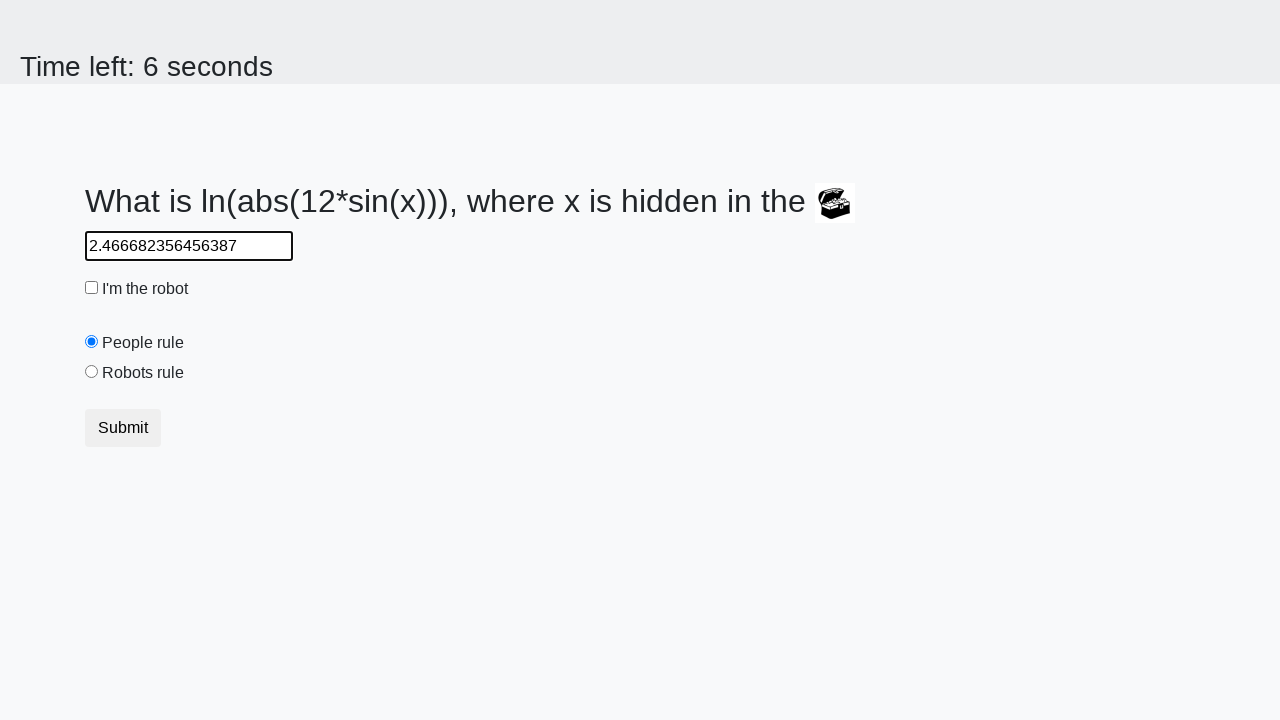

Clicked the robot checkbox at (92, 288) on #robotCheckbox
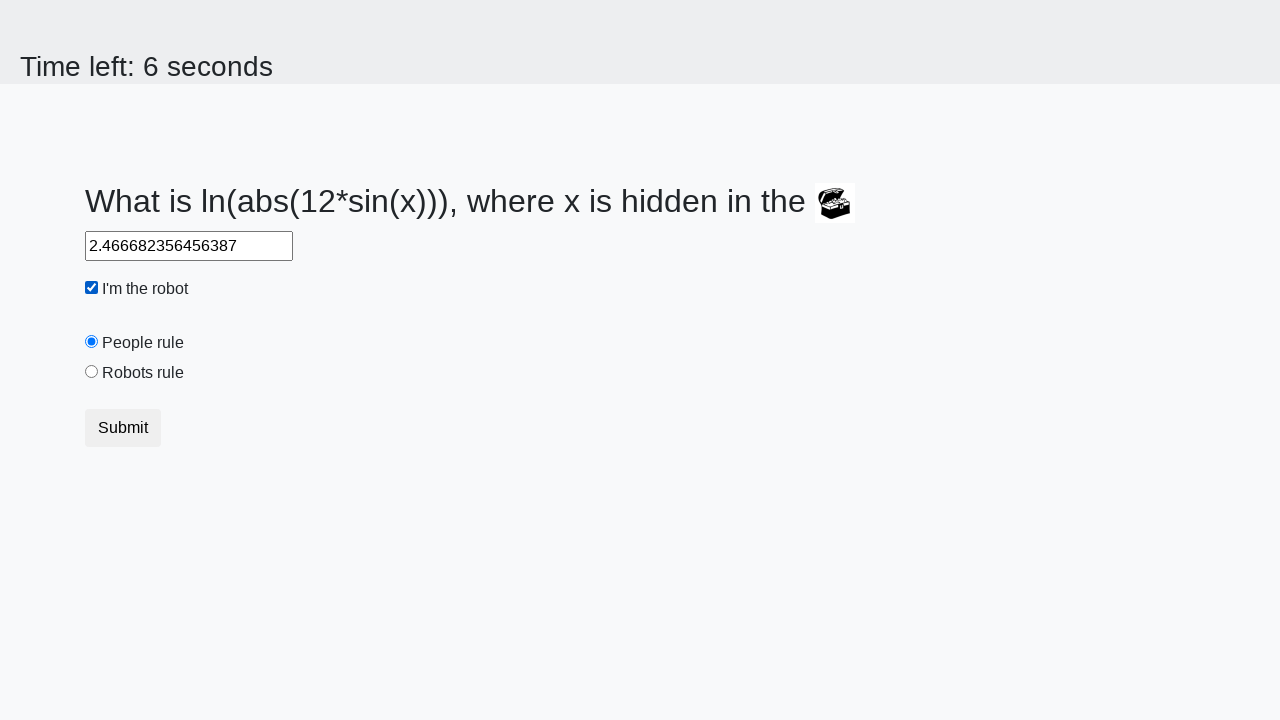

Clicked the robots rule checkbox at (92, 372) on #robotsRule
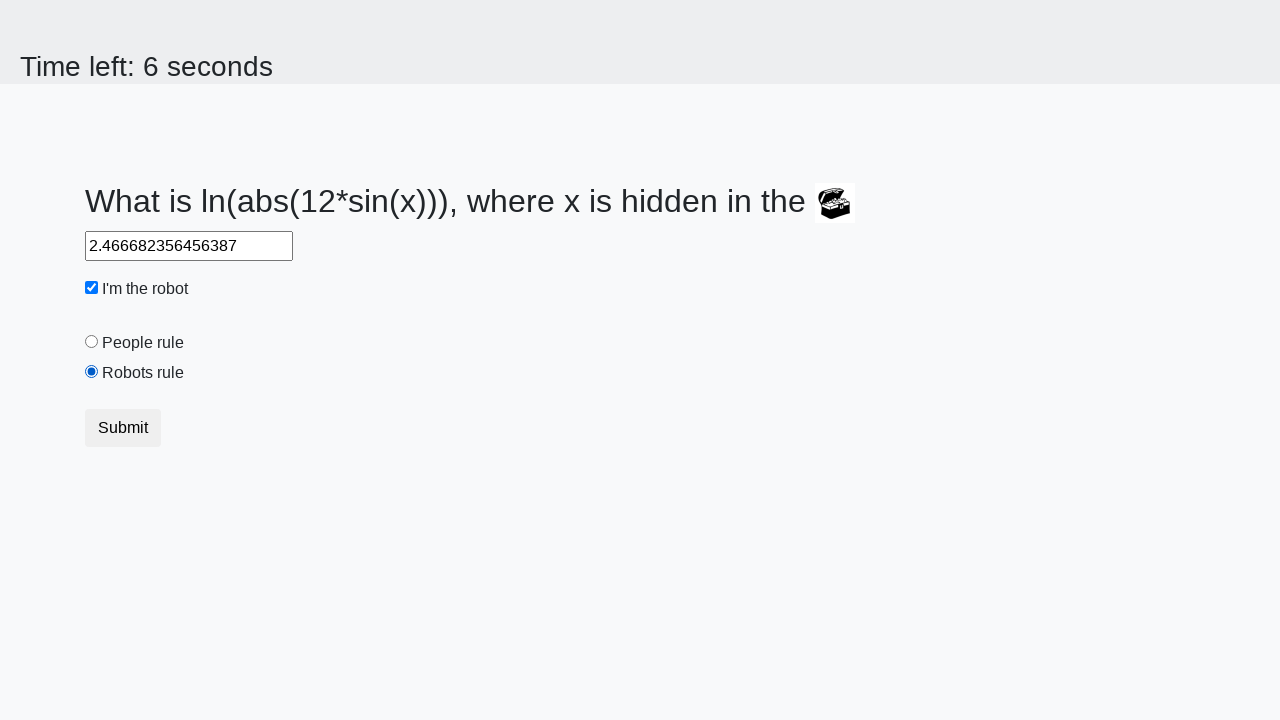

Clicked the submit button to complete the challenge at (123, 428) on button.btn
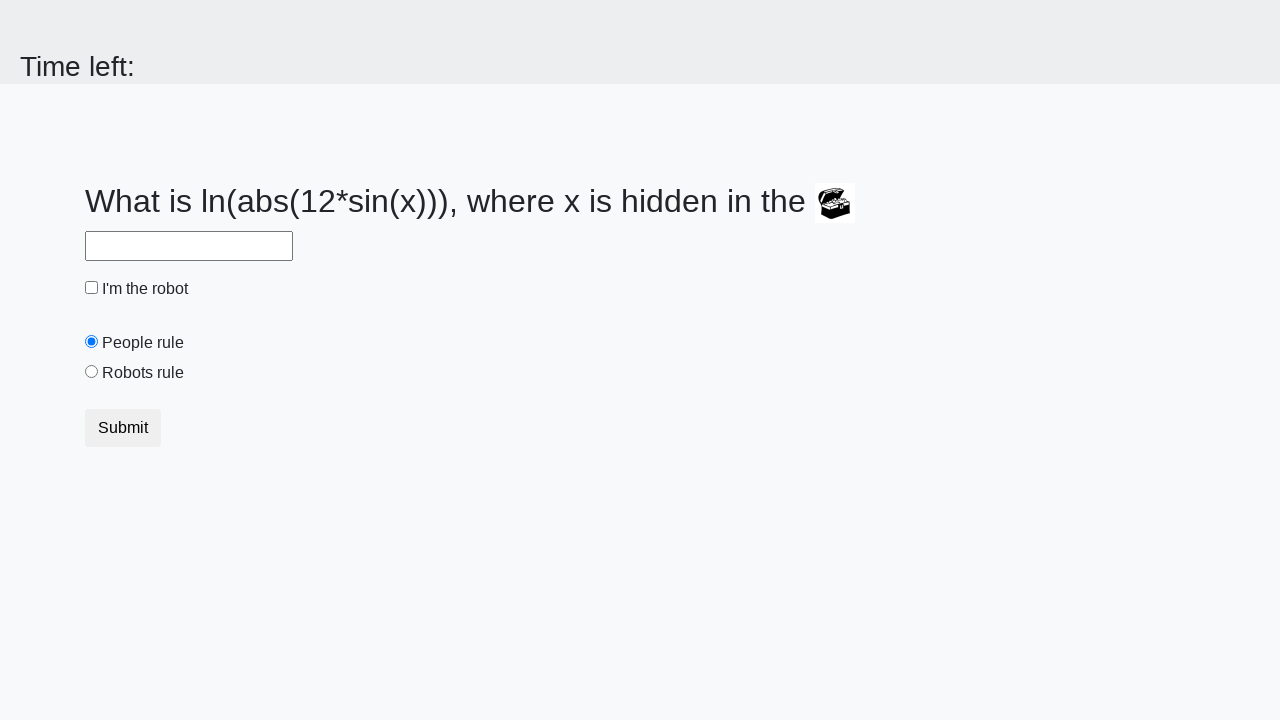

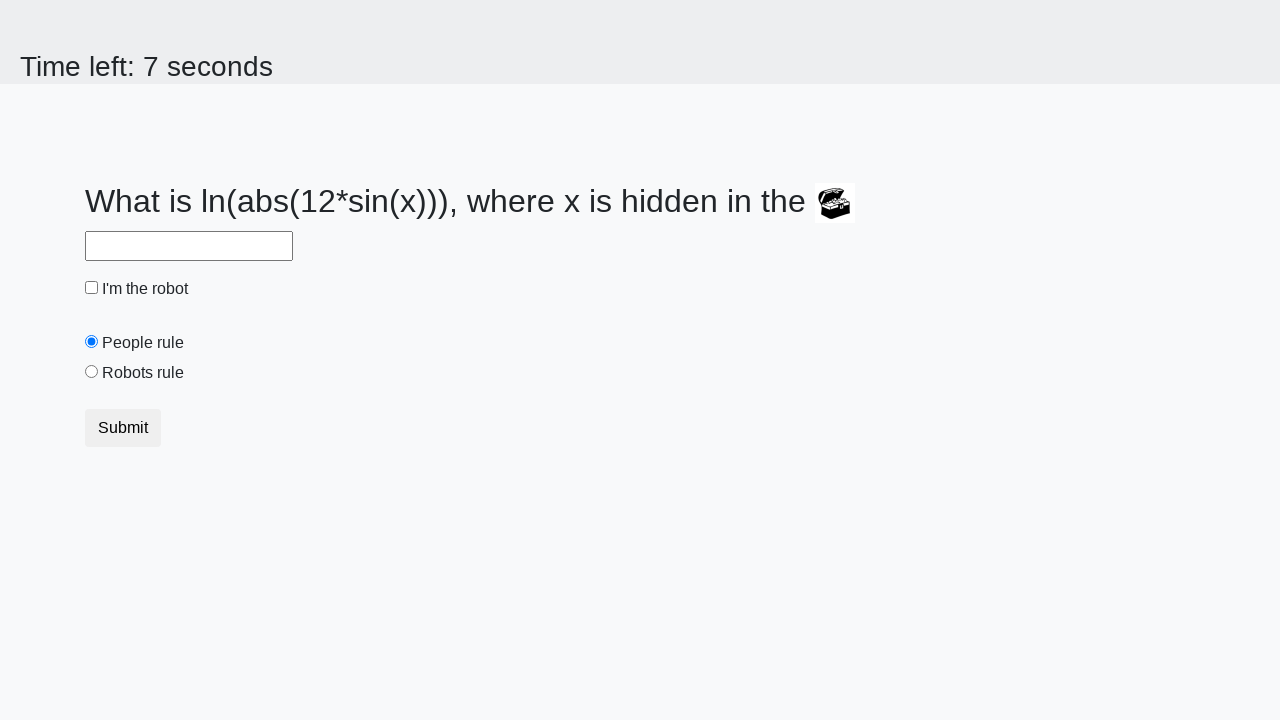